Tests the text box form by entering a name in the userName field and submitting to verify the output displays correctly

Starting URL: https://demoqa.com/text-box

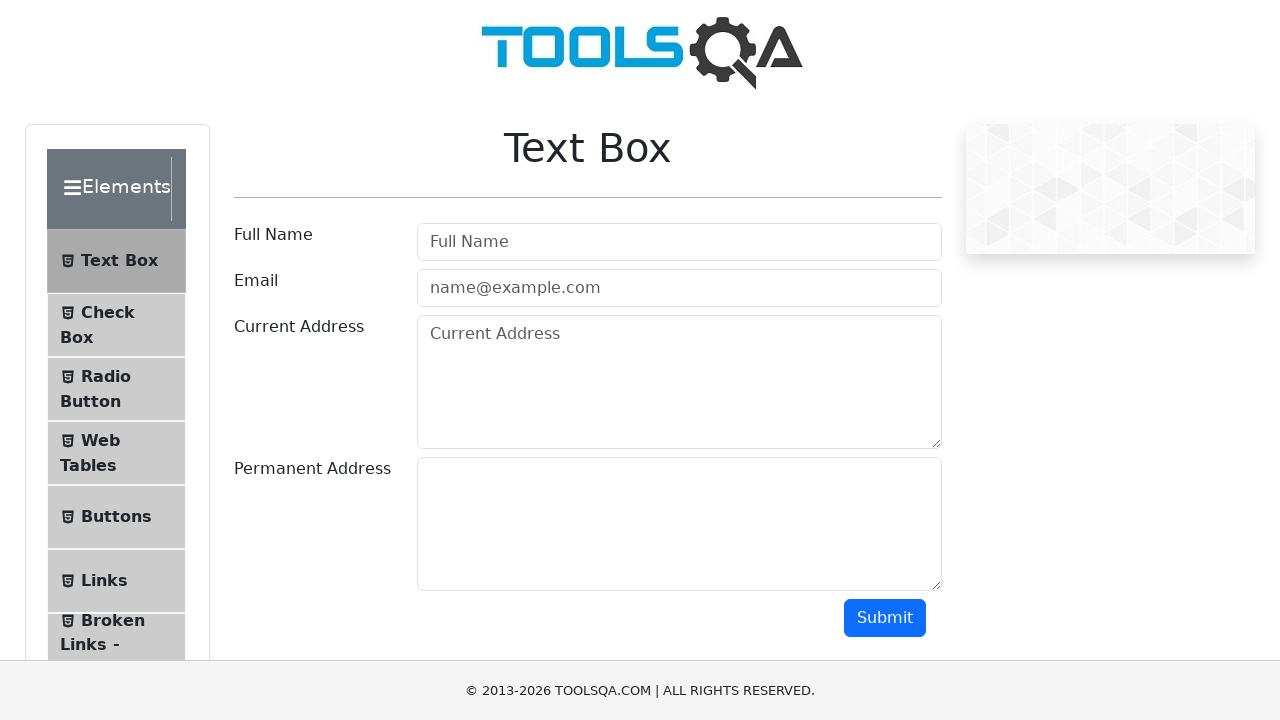

Filled userName field with 'Oleg' on #userName
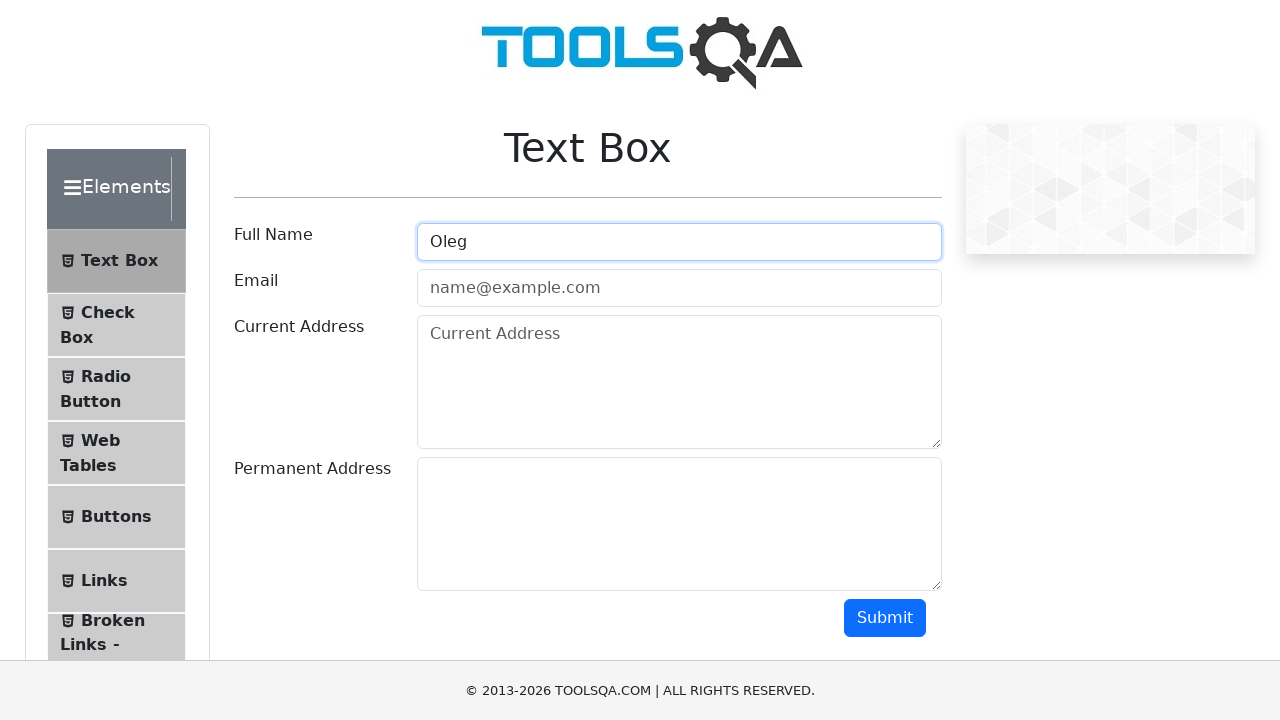

Clicked submit button at (885, 618) on #submit
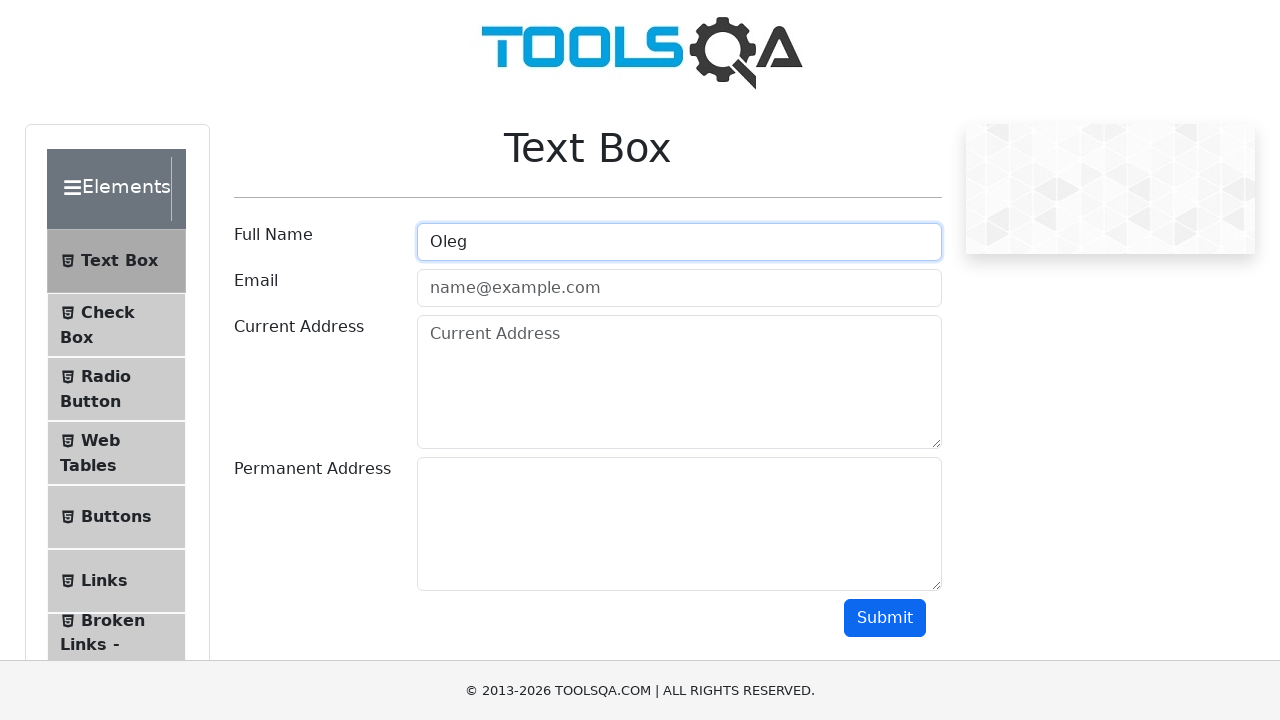

Output text appeared with submitted name
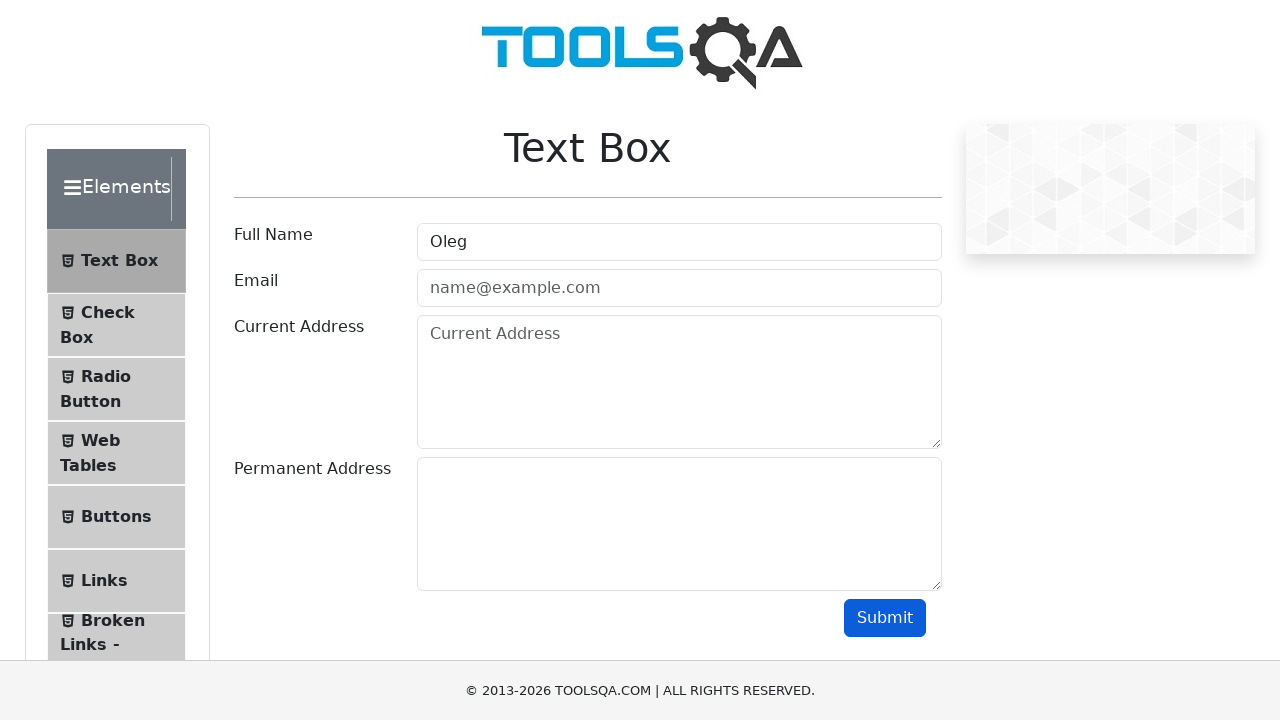

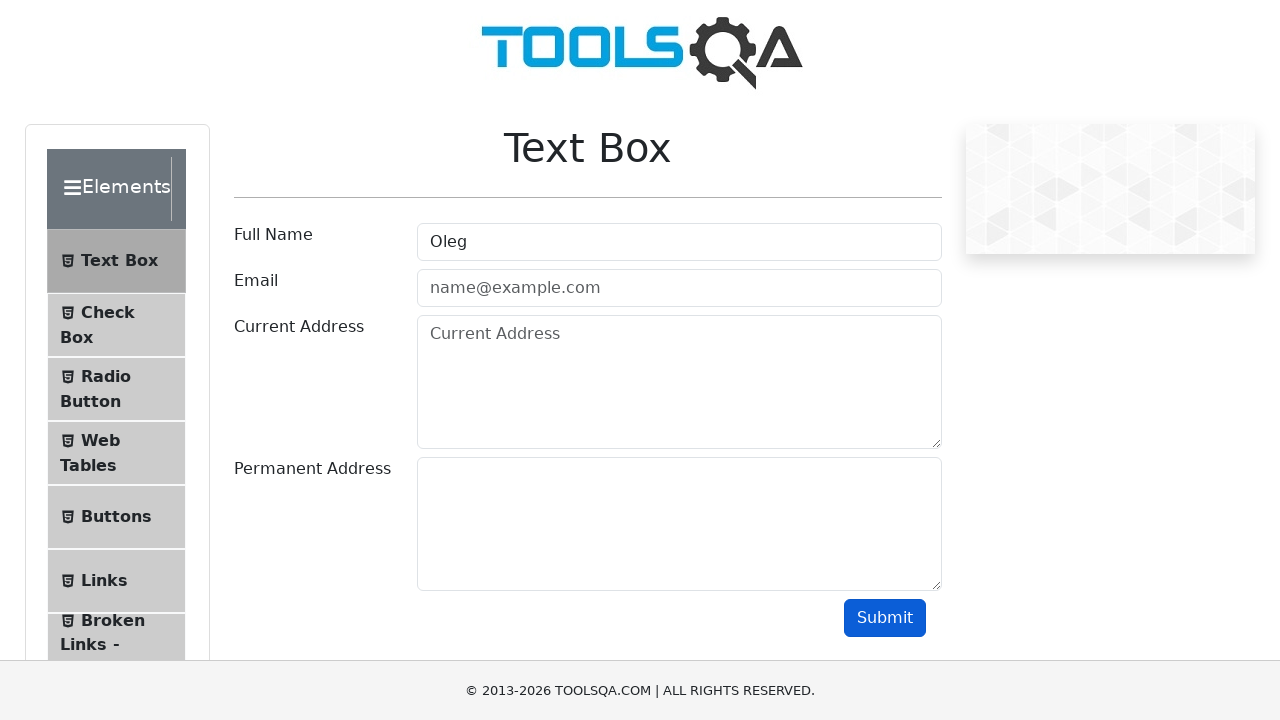